Tests a math problem page by reading a value, calculating the result using a logarithmic formula, and submitting the answer along with checkbox and radio button selections

Starting URL: http://suninjuly.github.io/math.html

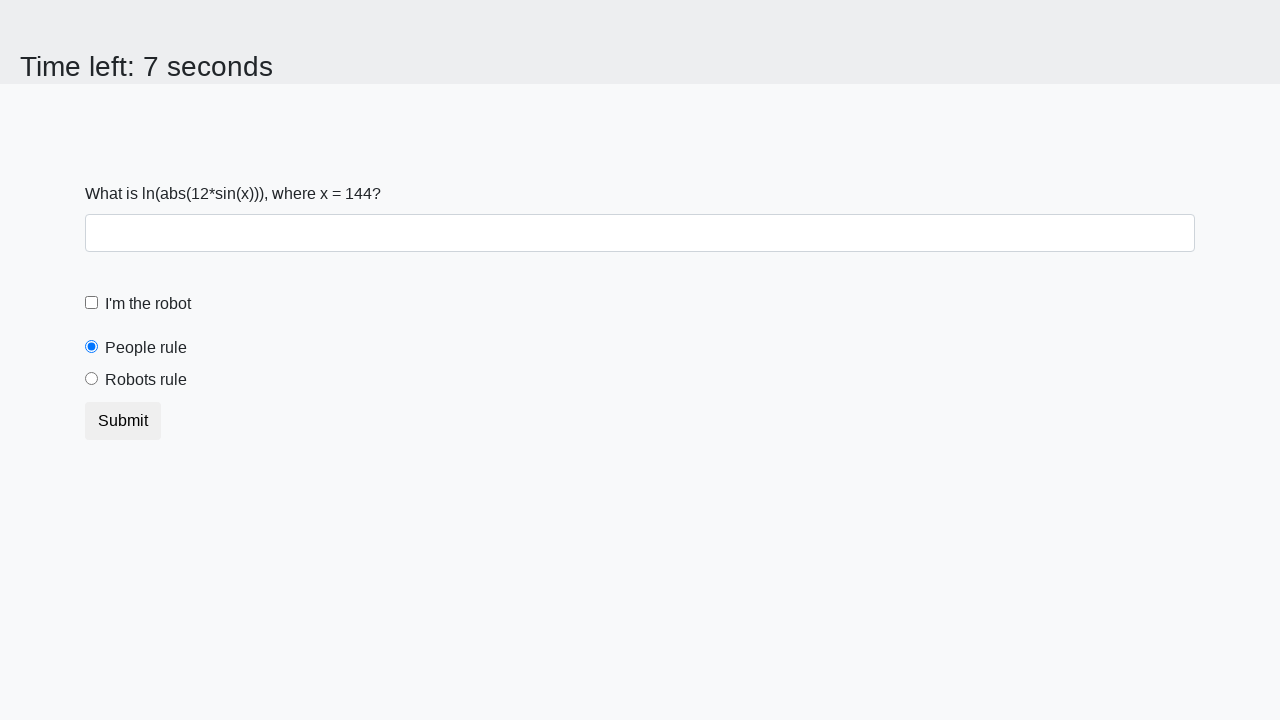

Waited for input value element to load
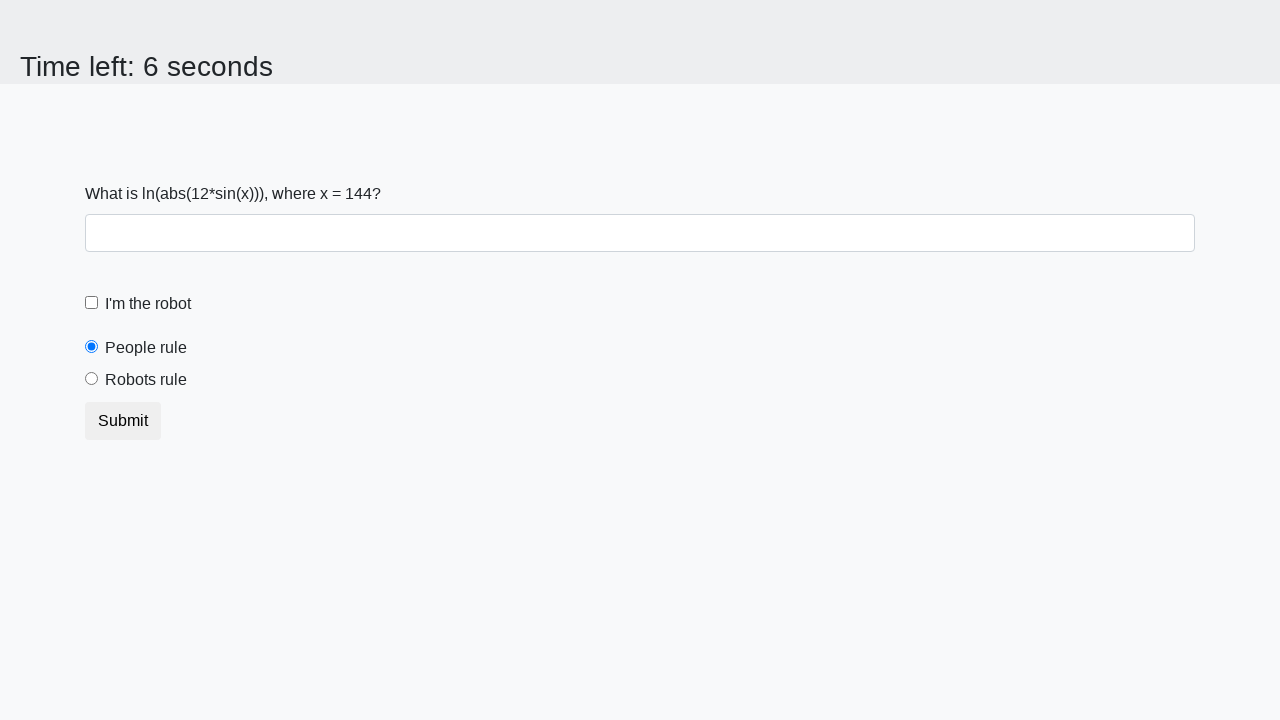

Retrieved x value from page: 144.0
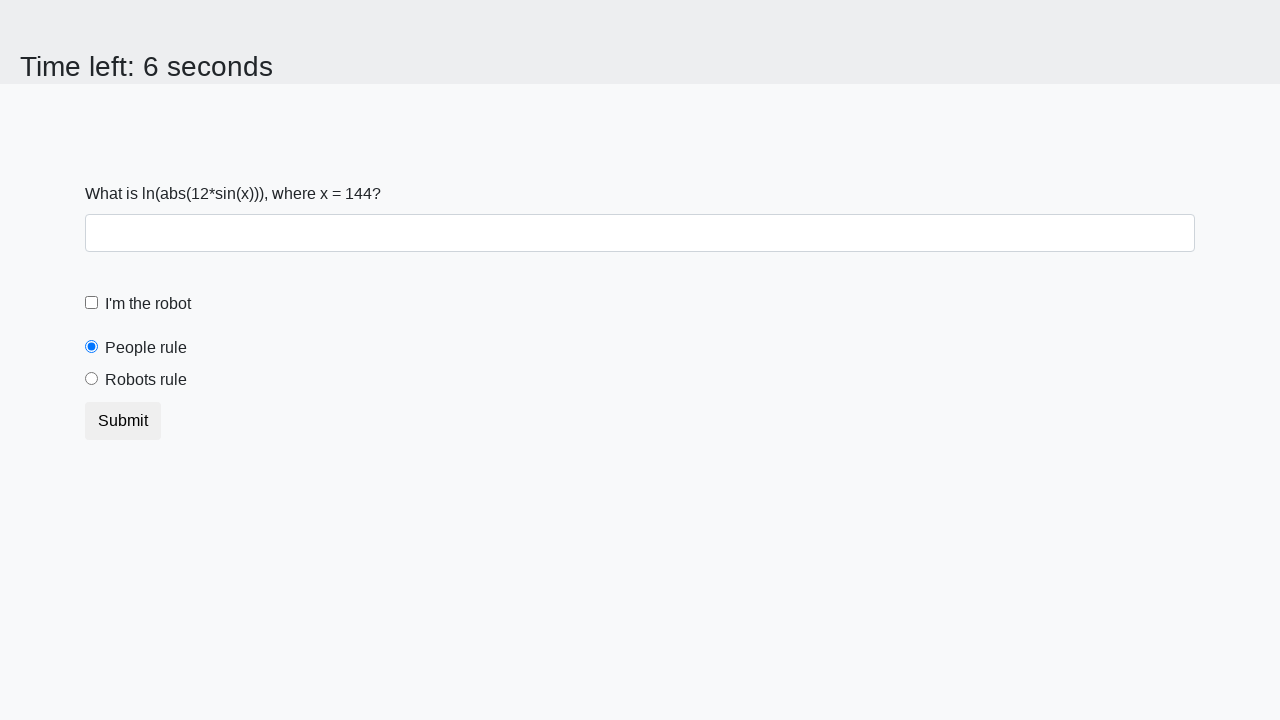

Calculated result using logarithmic formula: 1.7736394770599349
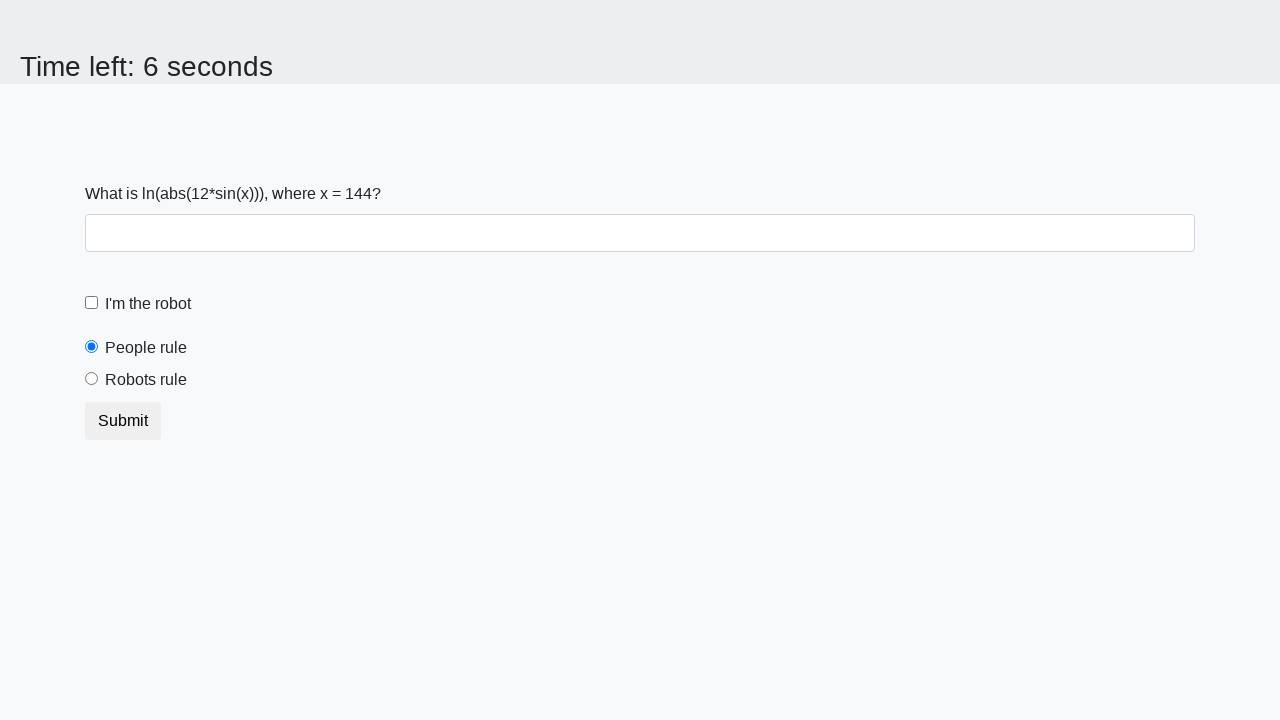

Filled answer field with calculated result on #answer
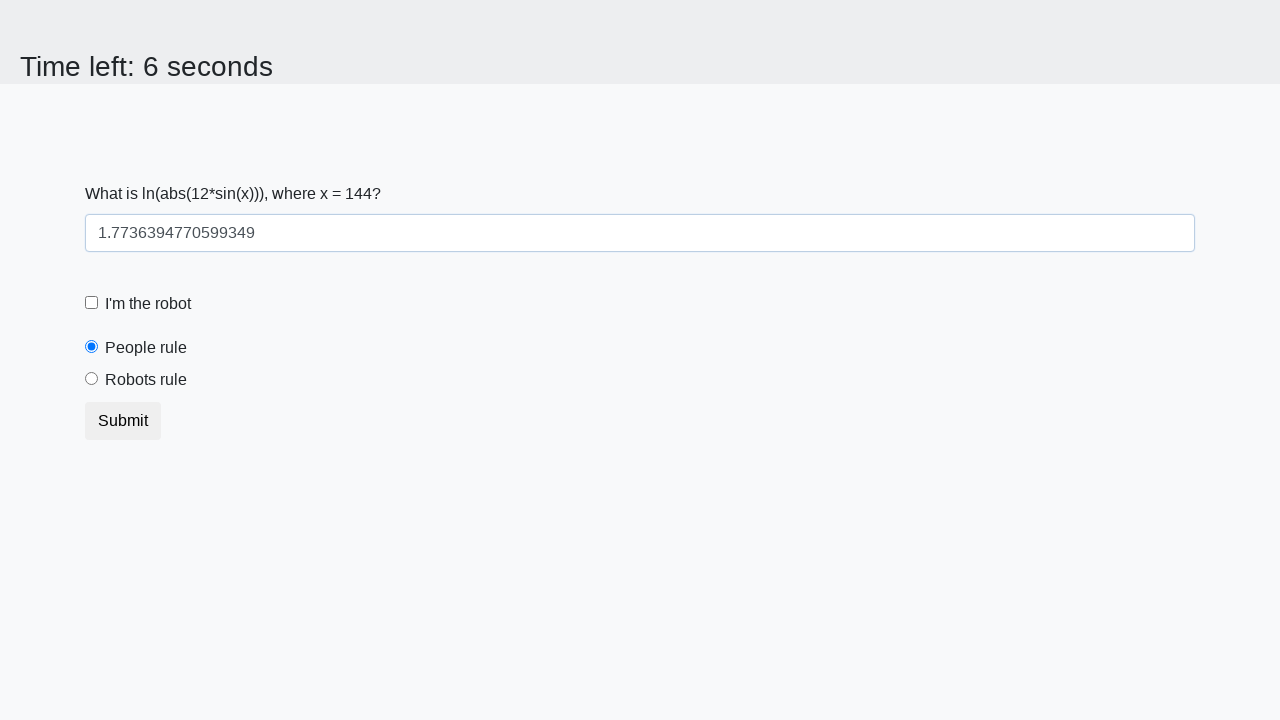

Clicked robot checkbox at (92, 303) on #robotCheckbox
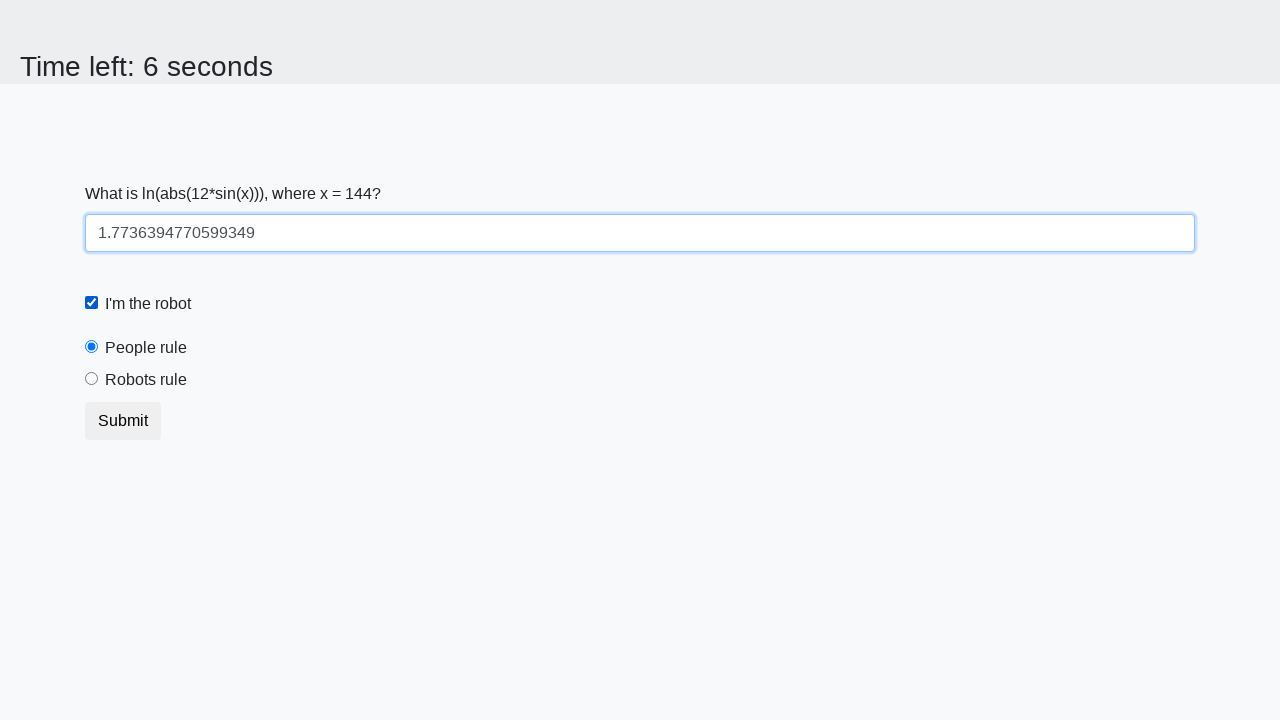

Clicked robots rule radio button at (92, 379) on #robotsRule
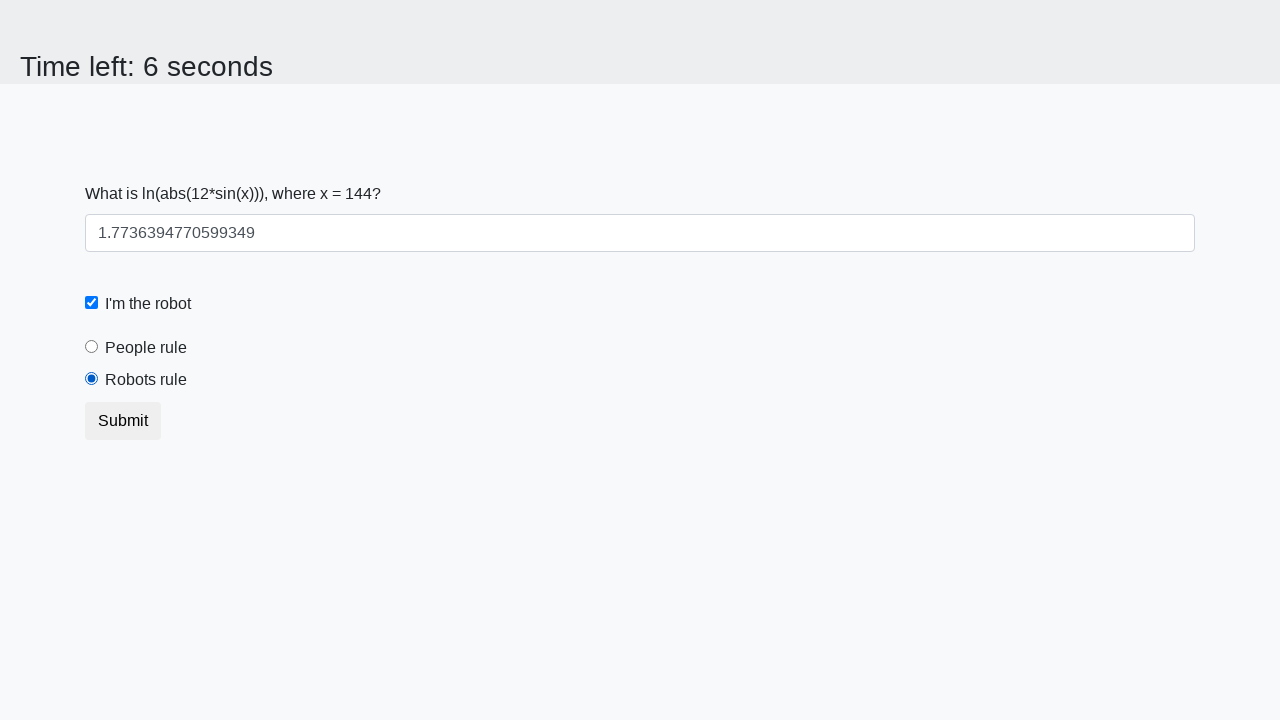

Clicked submit button to submit form at (123, 421) on button.btn
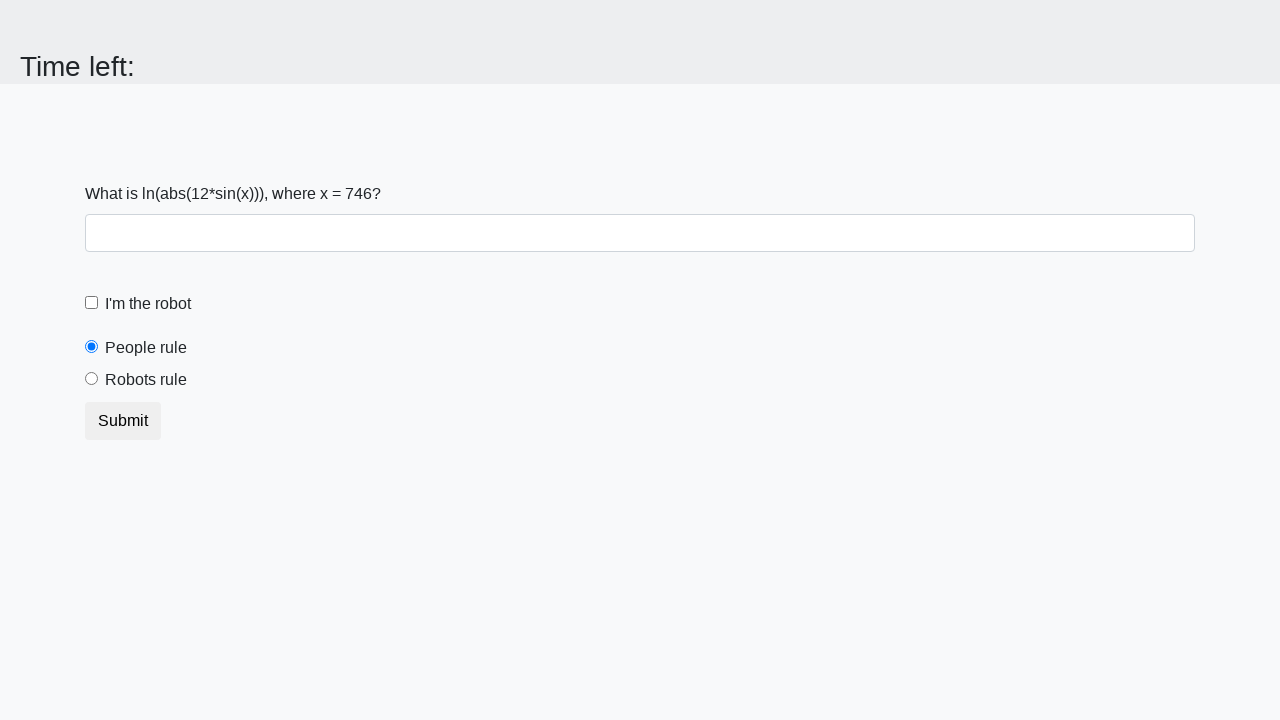

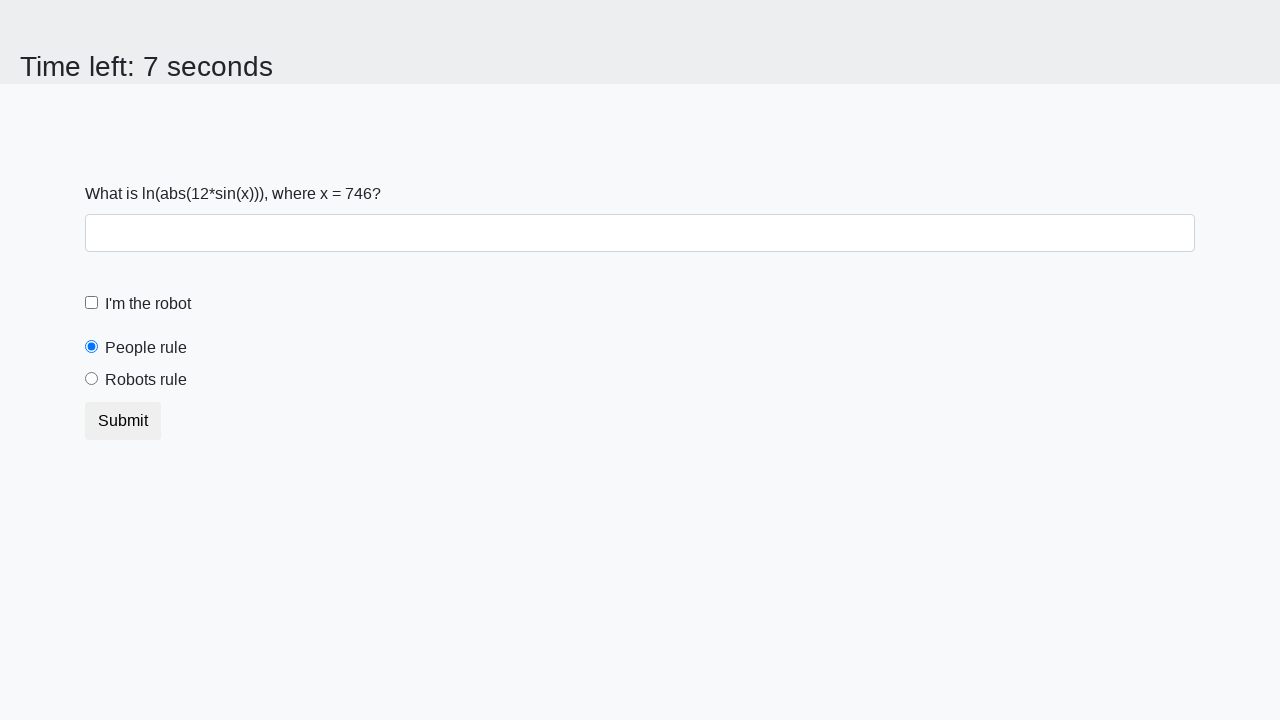